Navigates to TechPro Education homepage and verifies the current URL matches the expected URL

Starting URL: https://www.techproeducation.com/

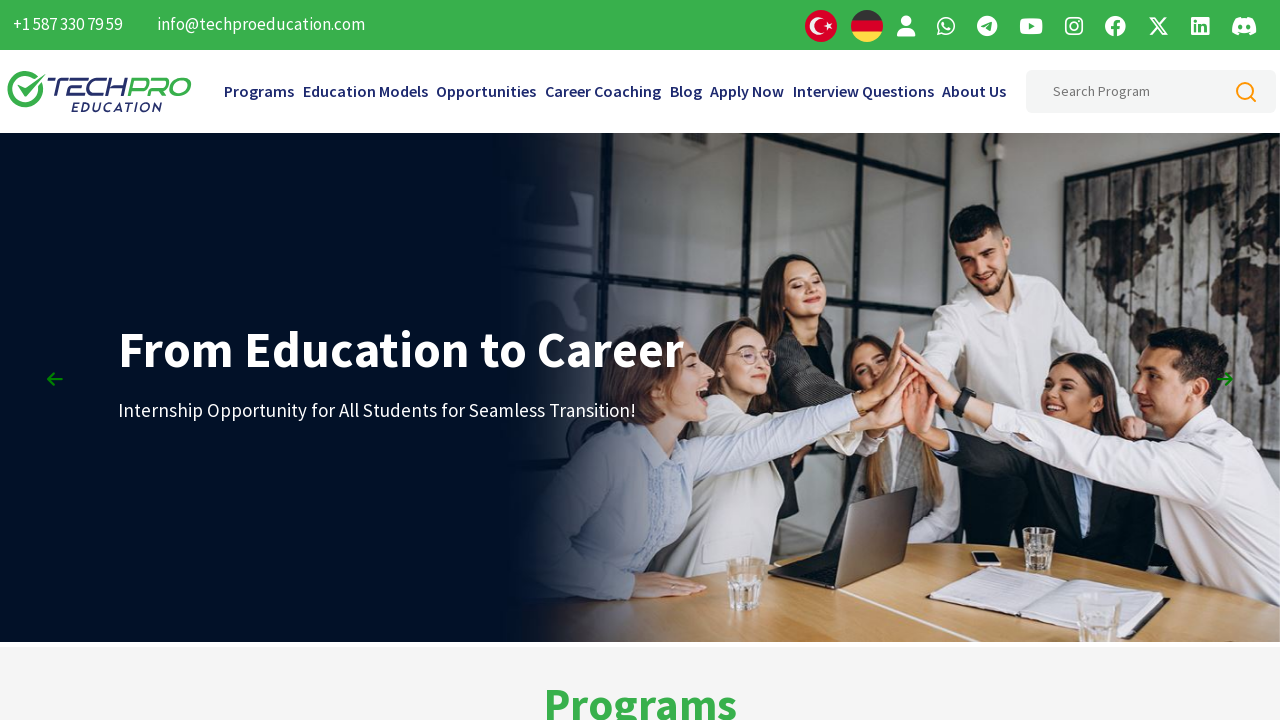

Waited for page to reach domcontentloaded state
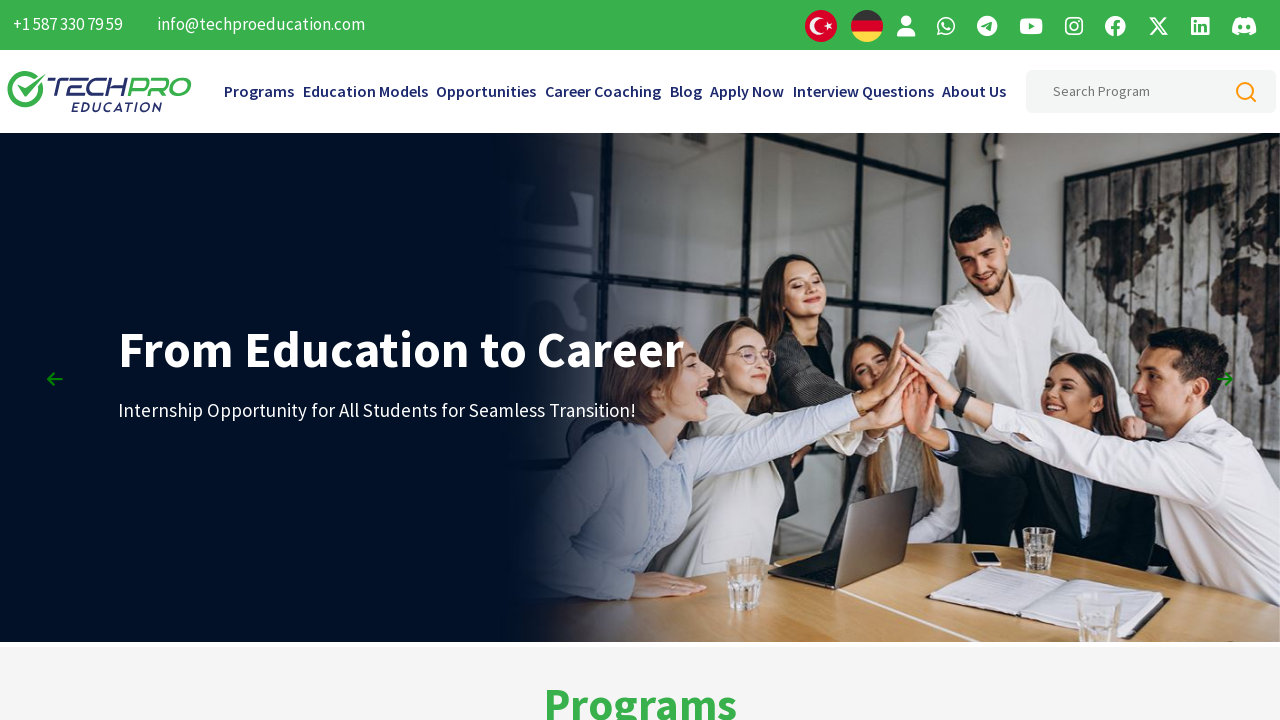

Retrieved current URL from page
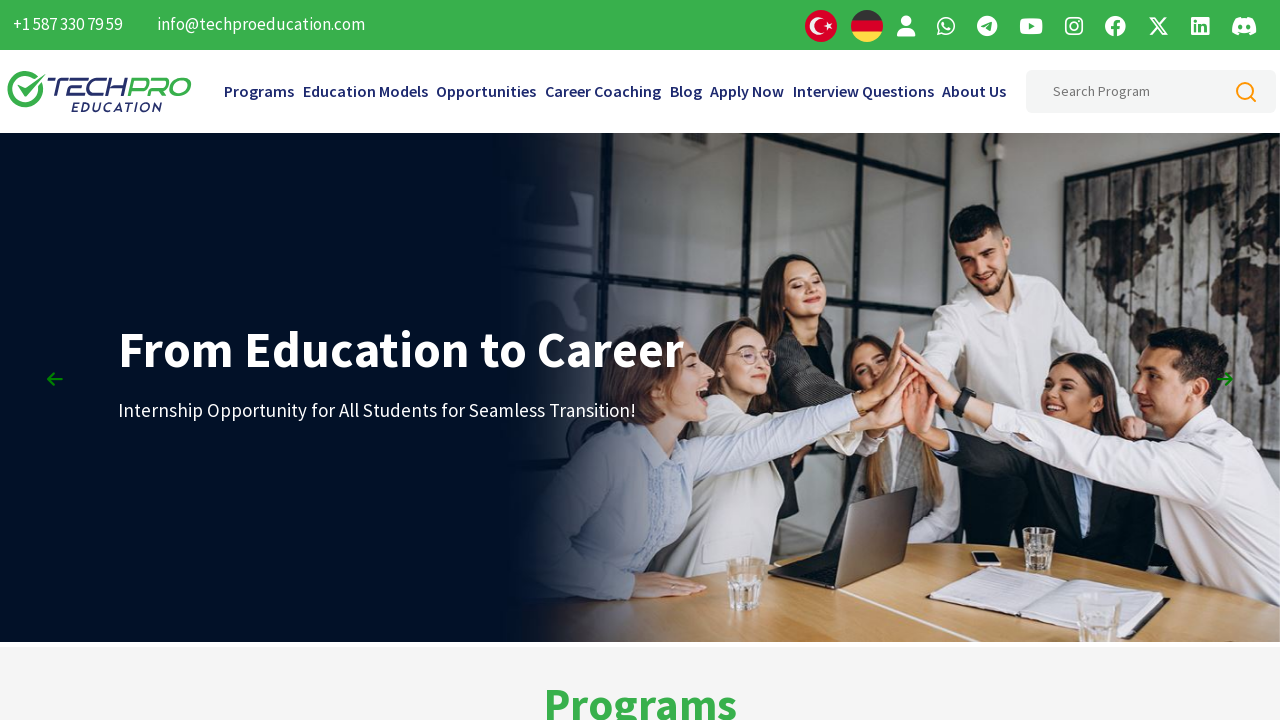

Set expected URL to https://techproeducation.com/
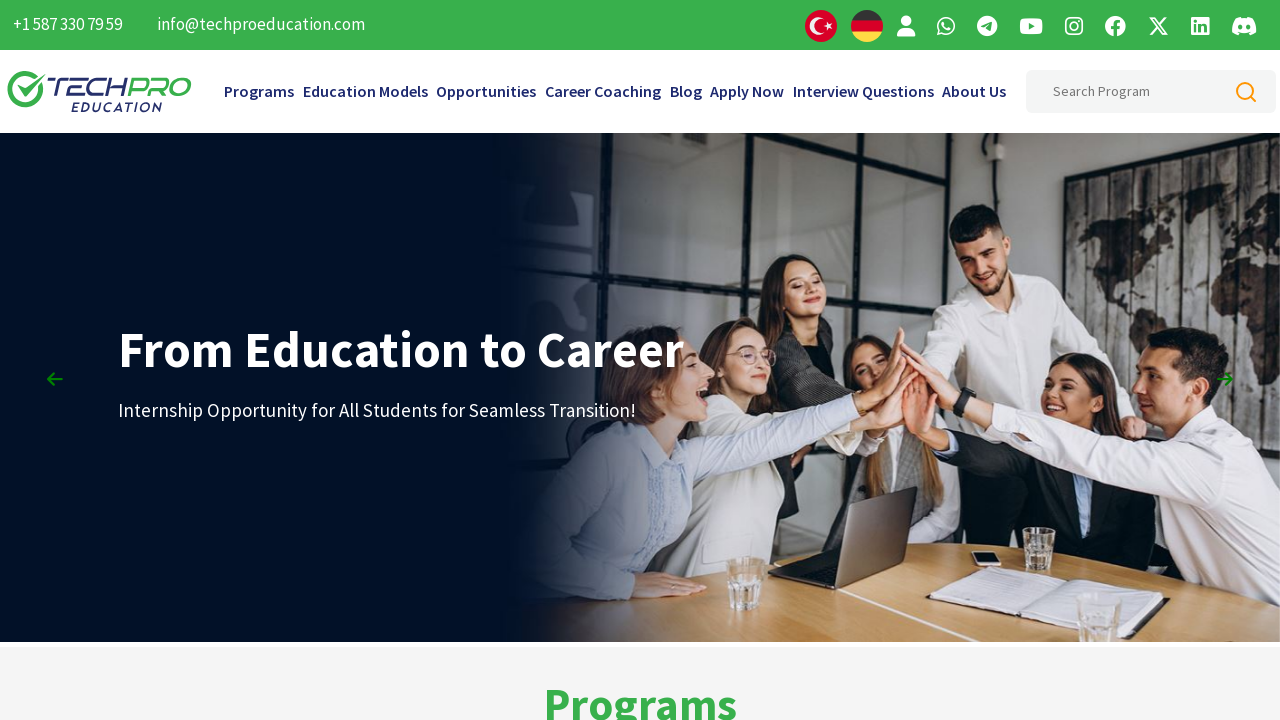

Verified current URL 'https://www.techproeducation.com/' matches expected URL
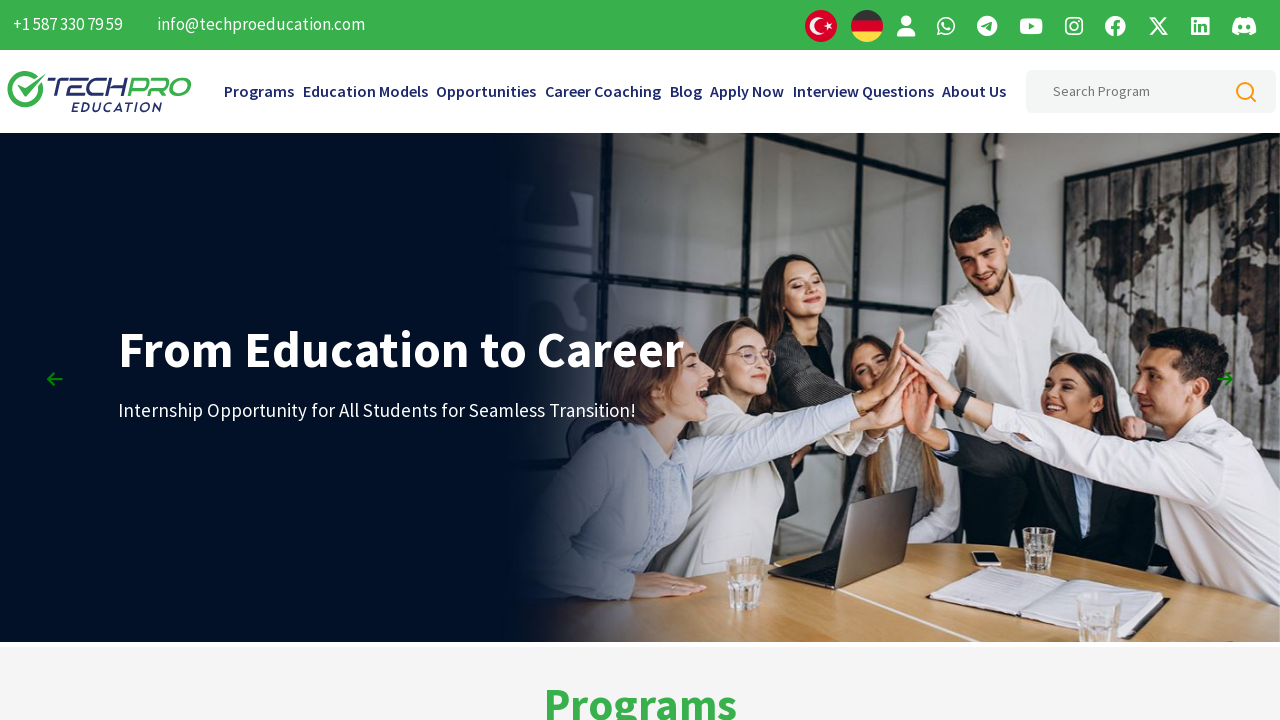

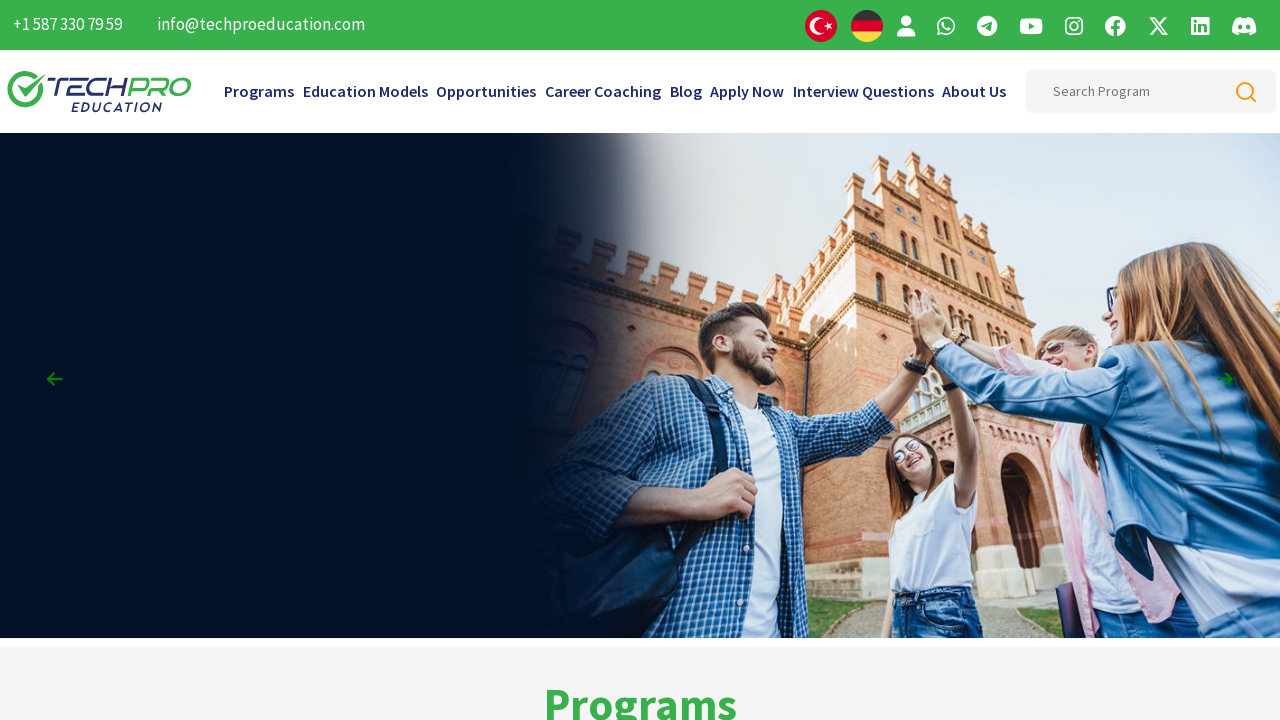